Tests dynamic controls functionality by clicking a toggle button to make a checkbox disappear, waiting for it to become invisible, clicking again to make it reappear, and then clicking the checkbox itself.

Starting URL: https://v1.training-support.net/selenium/dynamic-controls

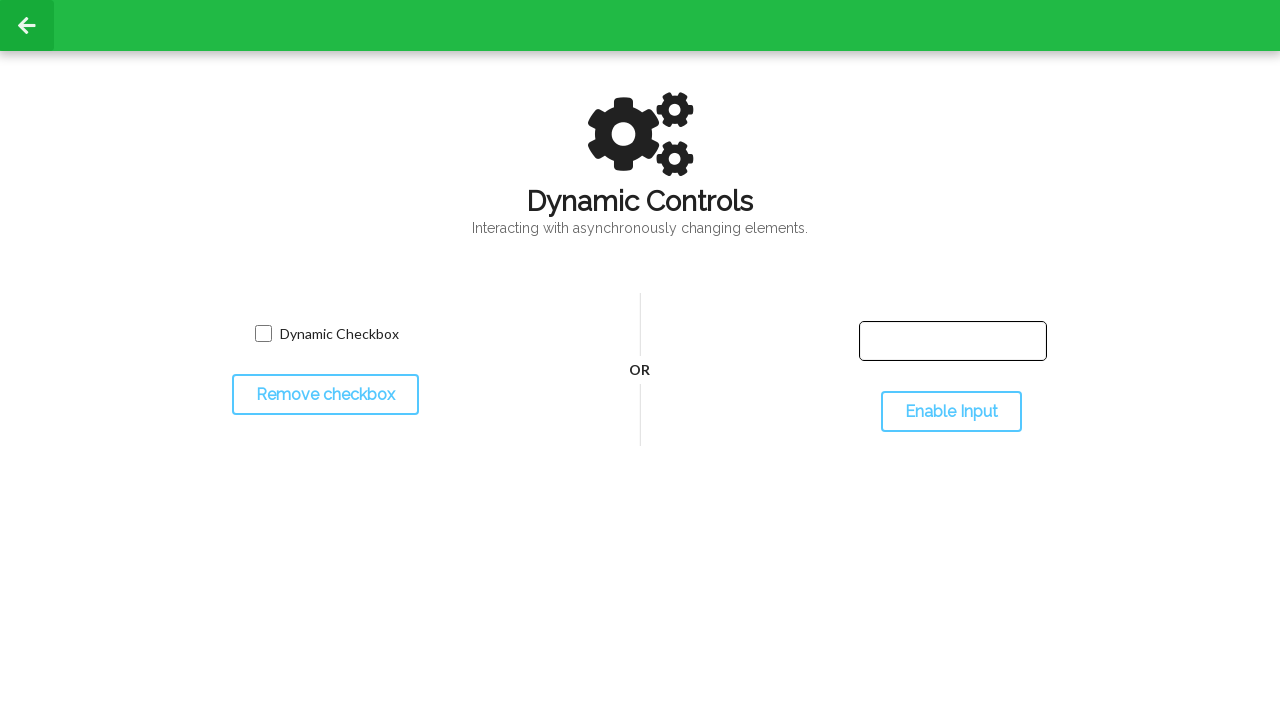

Clicked toggle button to hide checkbox at (325, 395) on #toggleCheckbox
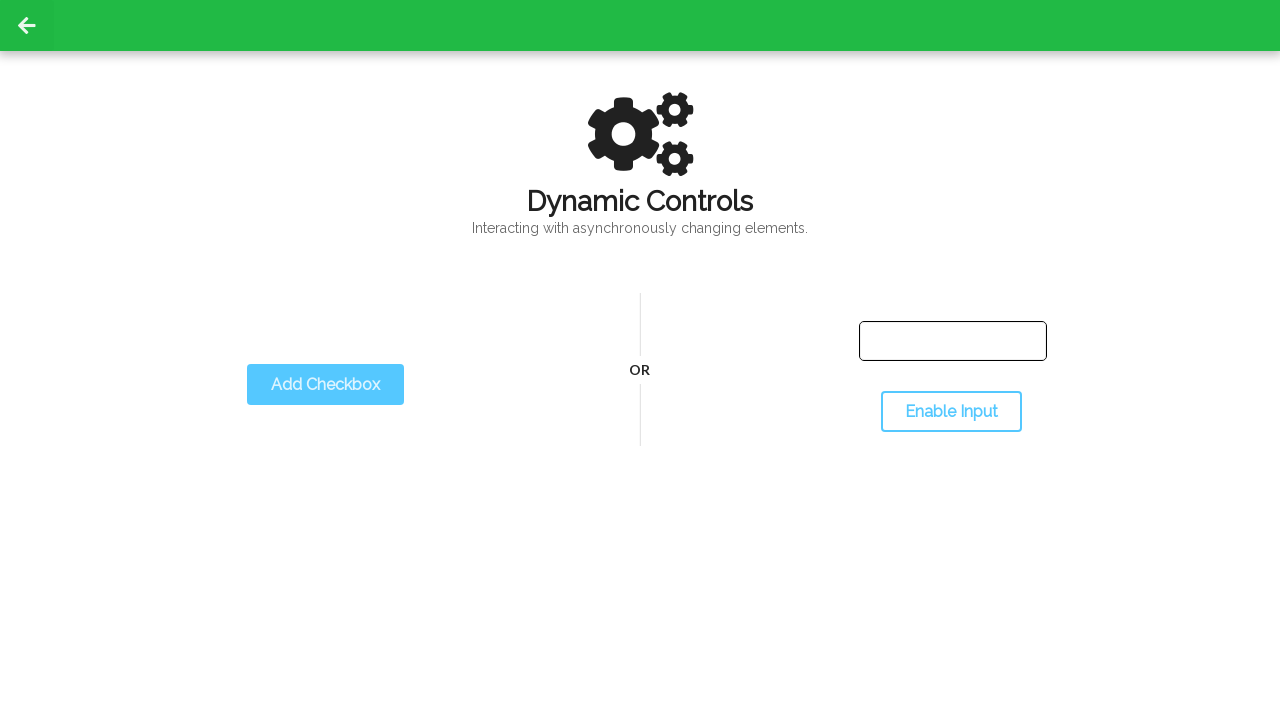

Checkbox disappeared after toggle
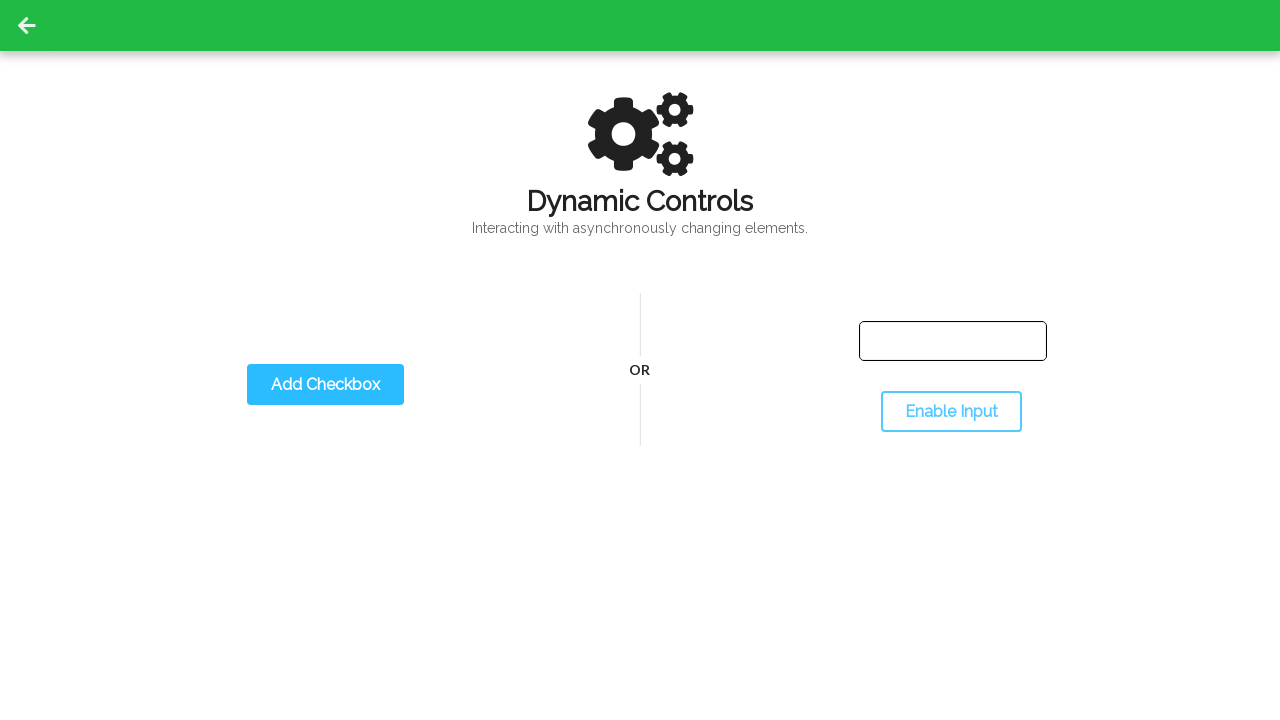

Clicked toggle button to show checkbox at (325, 385) on #toggleCheckbox
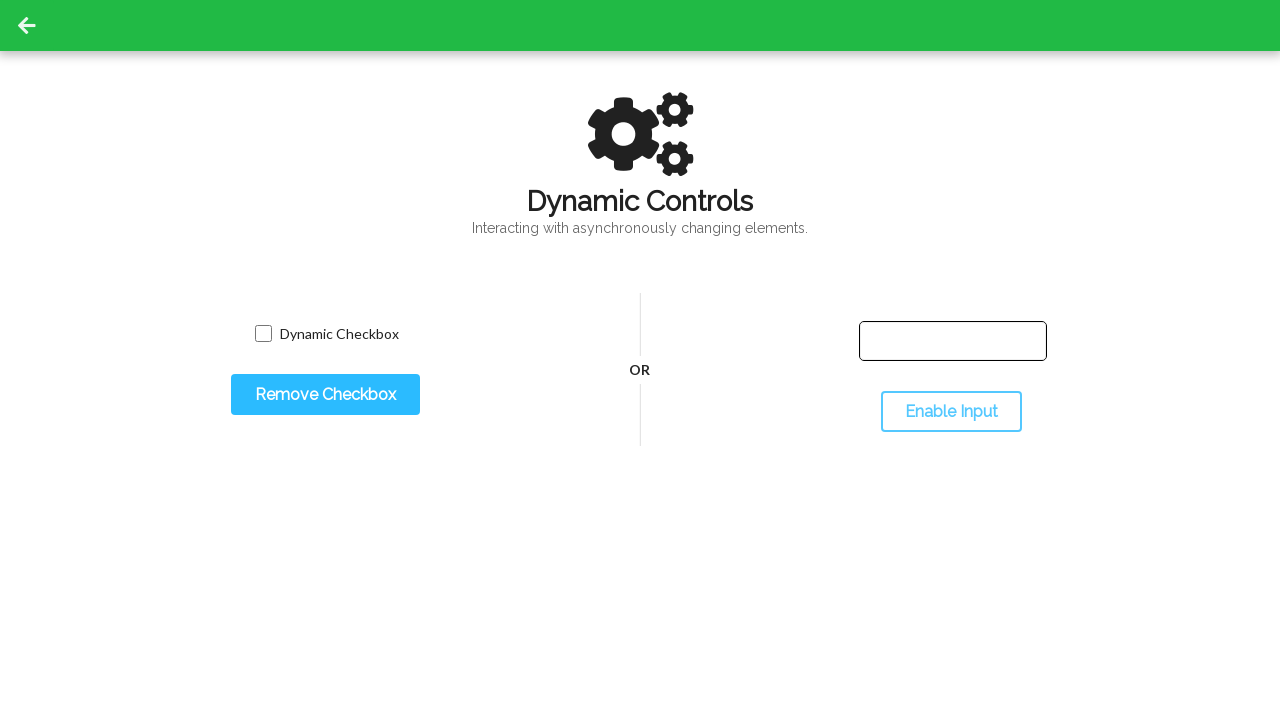

Checkbox reappeared and is now visible
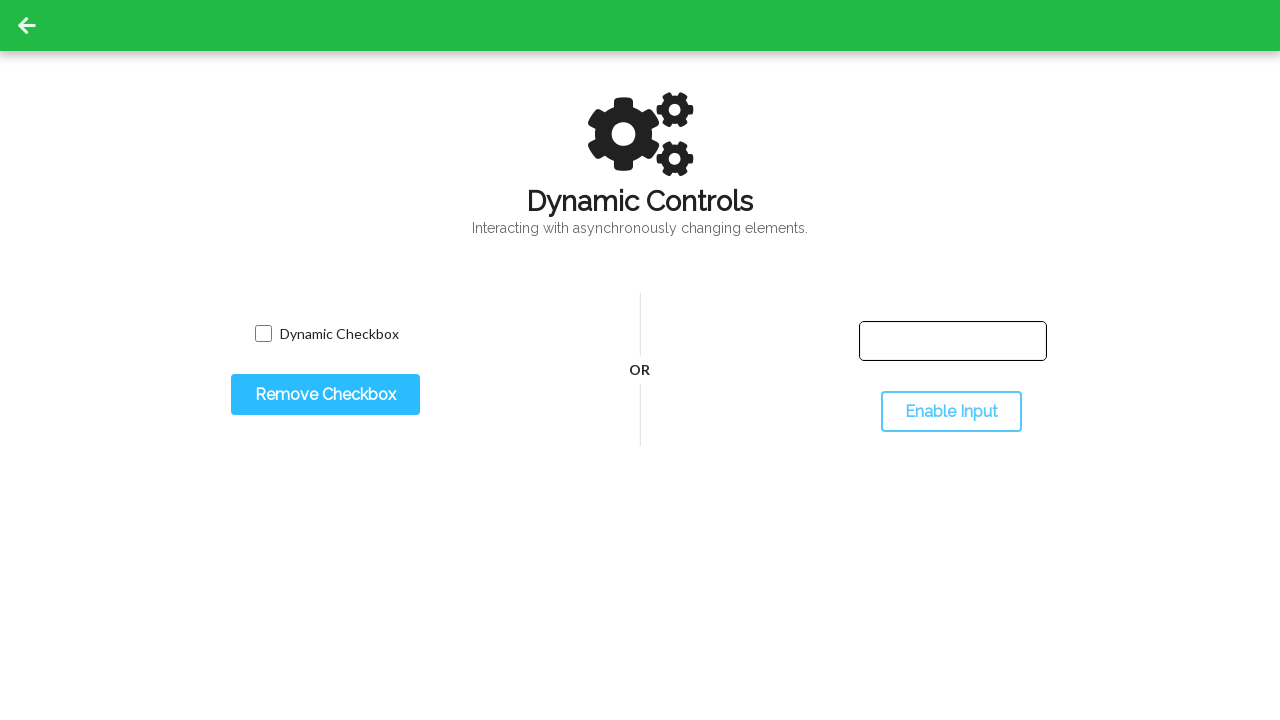

Clicked the checkbox at (263, 334) on input.willDisappear
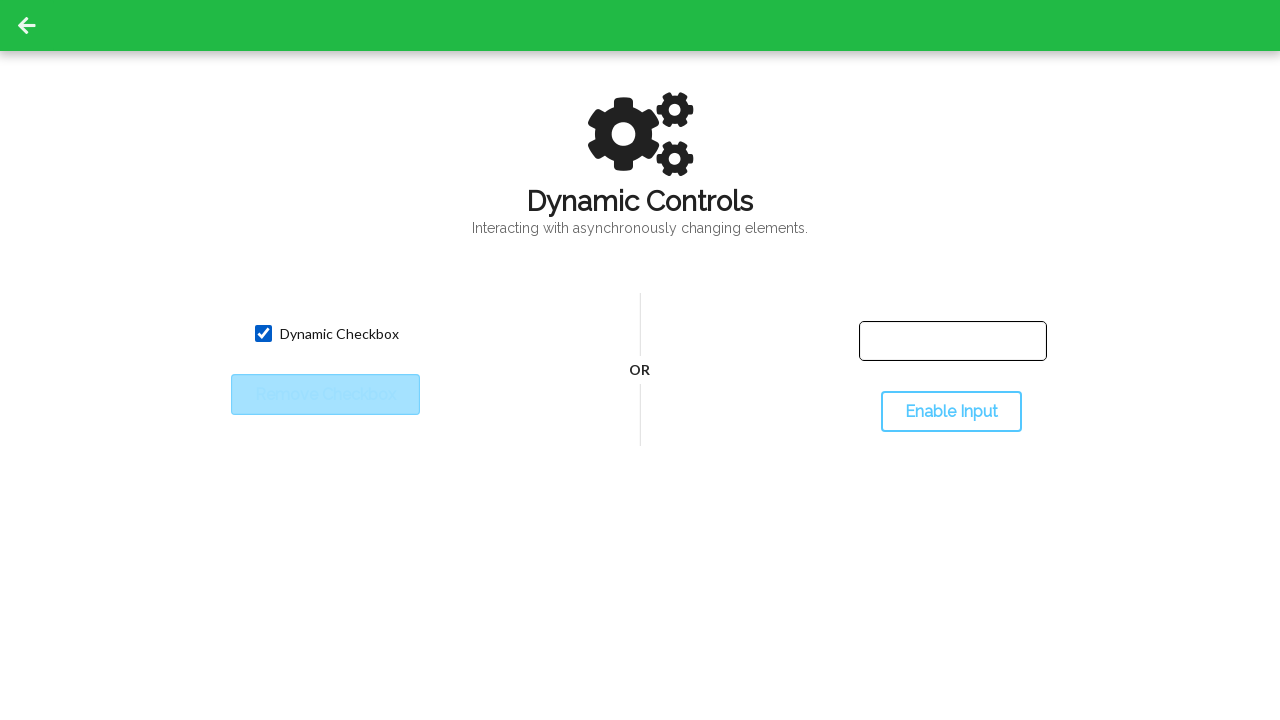

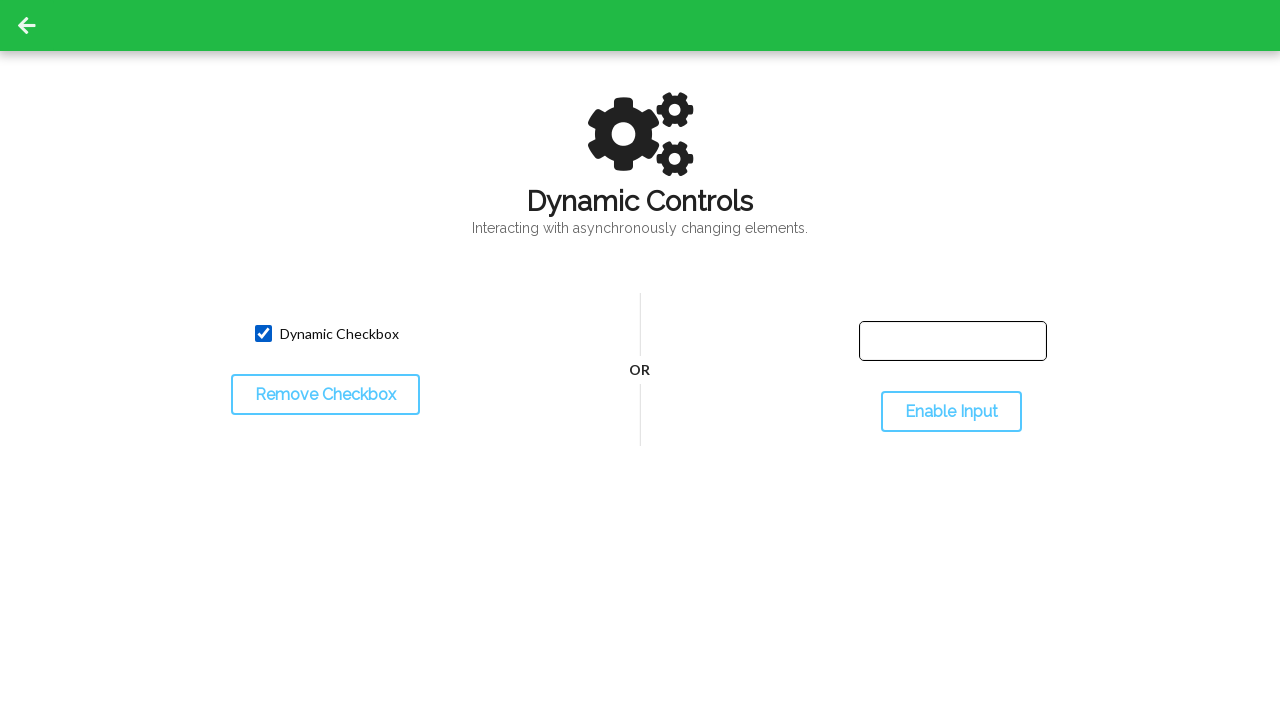